Tests that an item is removed if edited to an empty string

Starting URL: https://demo.playwright.dev/todomvc

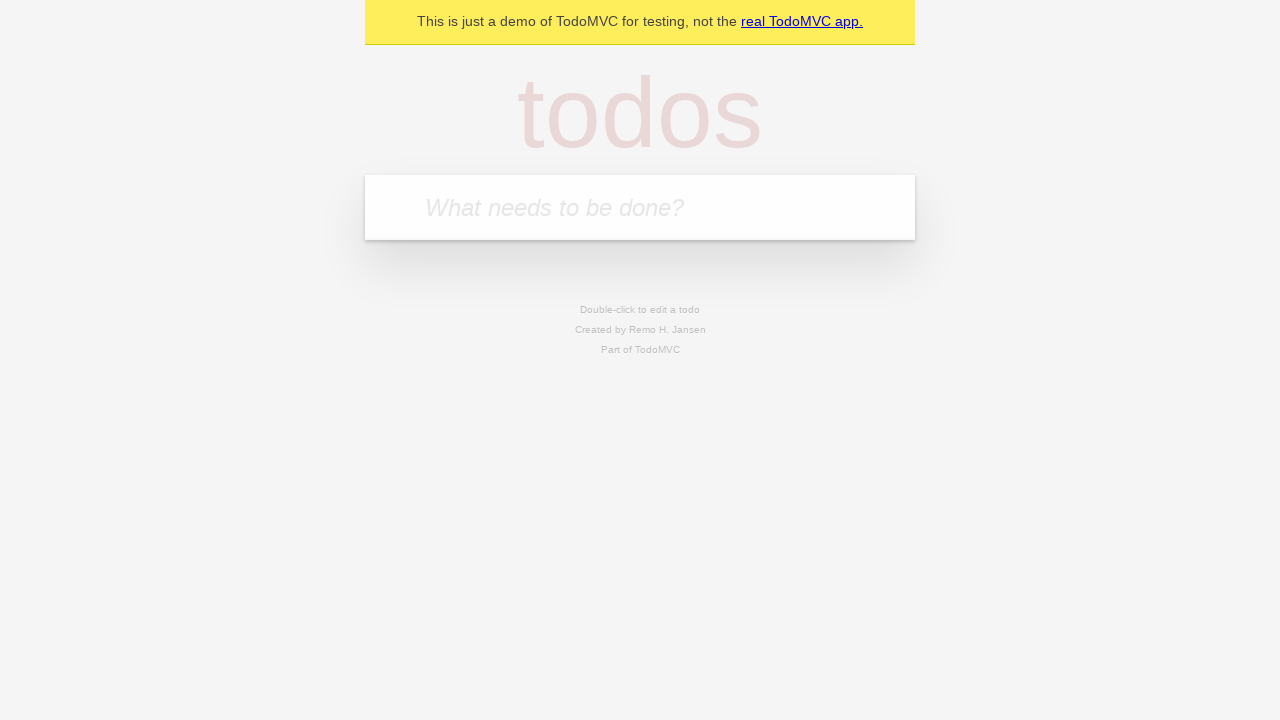

Filled todo input with 'buy some cheese' on internal:attr=[placeholder="What needs to be done?"i]
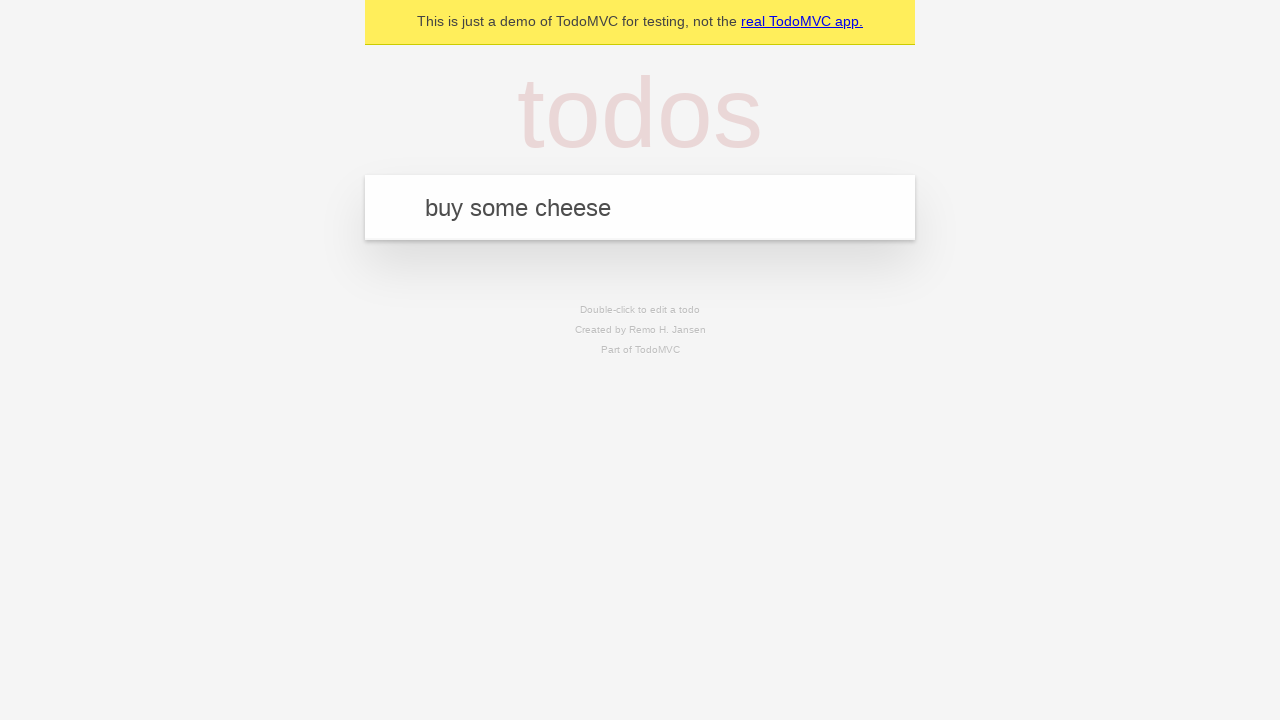

Pressed Enter to create first todo item on internal:attr=[placeholder="What needs to be done?"i]
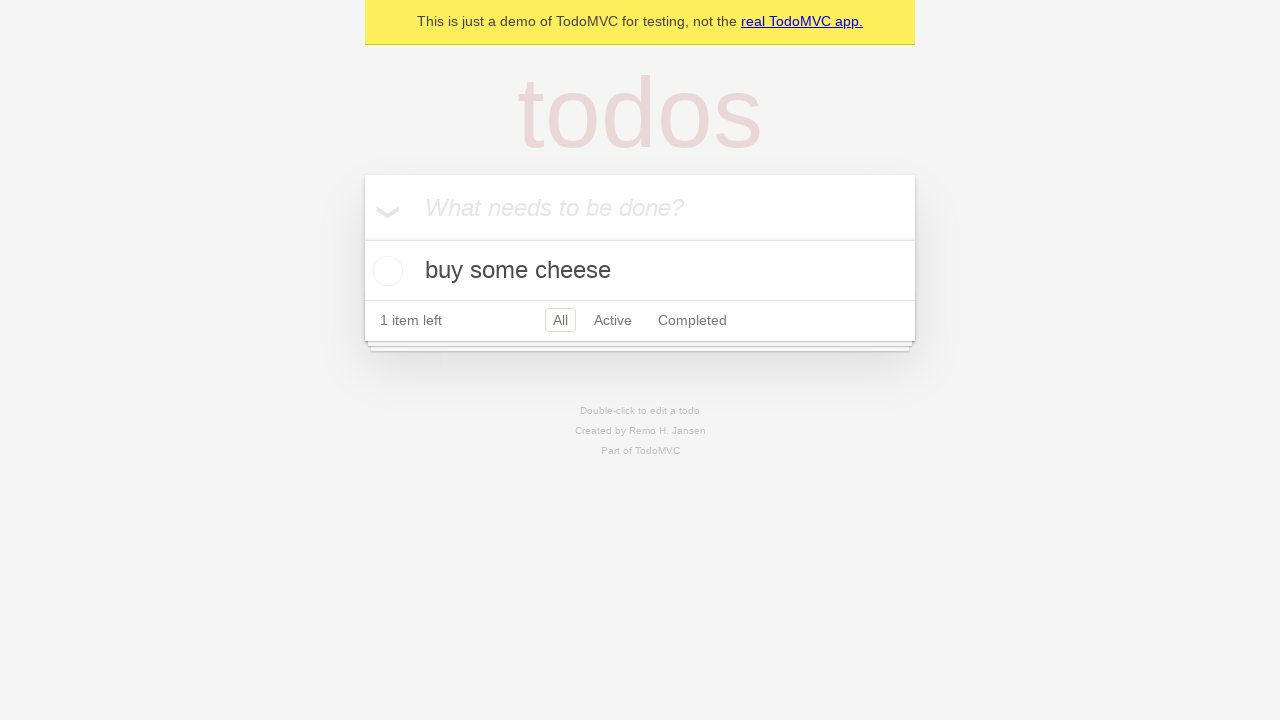

Filled todo input with 'feed the cat' on internal:attr=[placeholder="What needs to be done?"i]
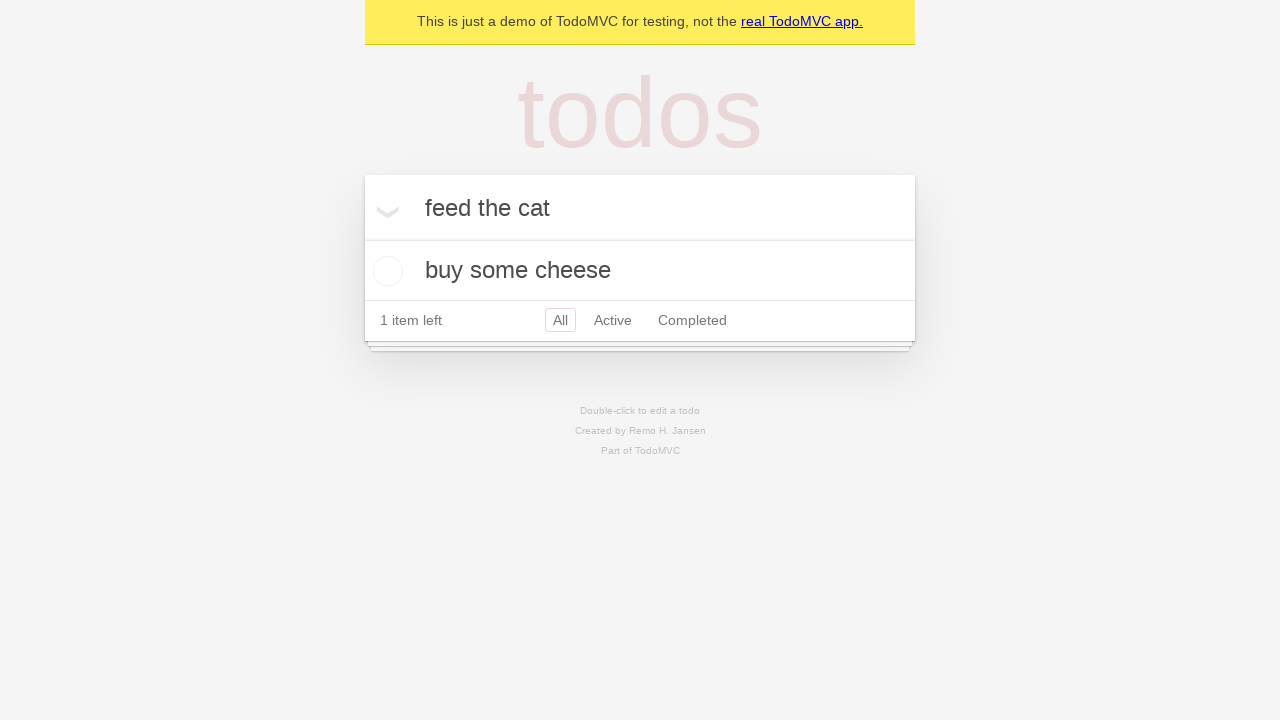

Pressed Enter to create second todo item on internal:attr=[placeholder="What needs to be done?"i]
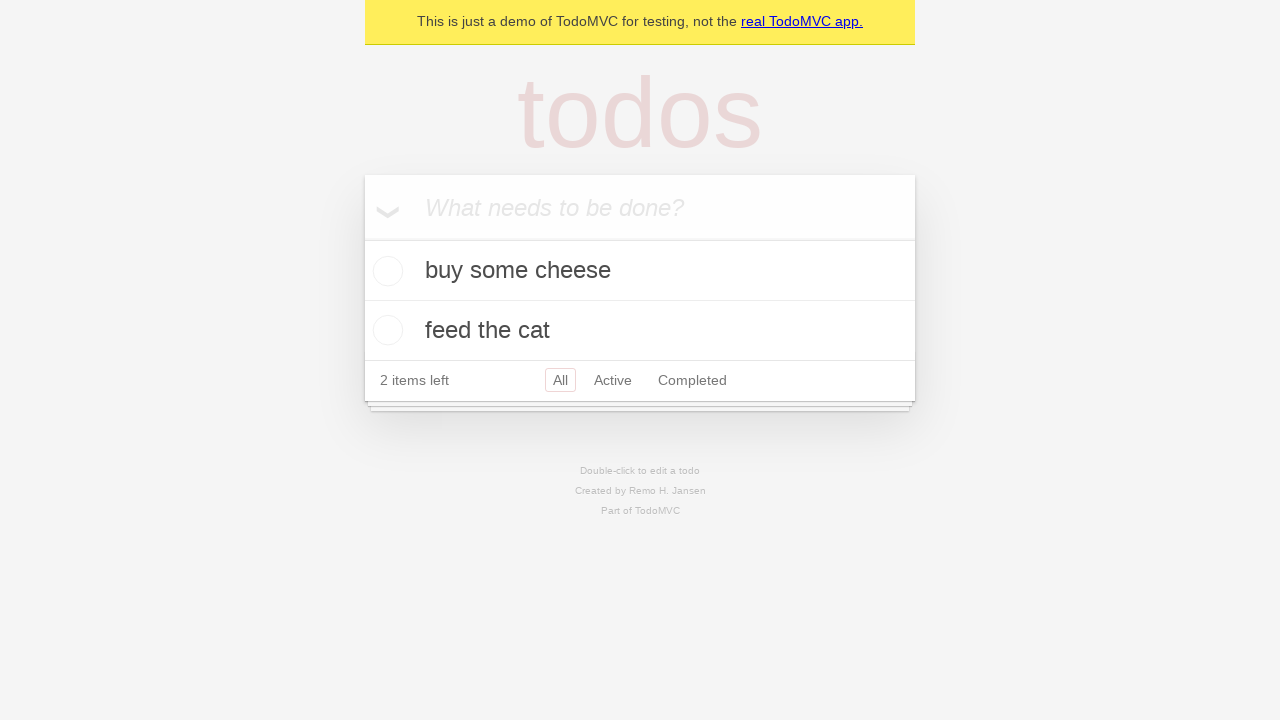

Filled todo input with 'book a doctors appointment' on internal:attr=[placeholder="What needs to be done?"i]
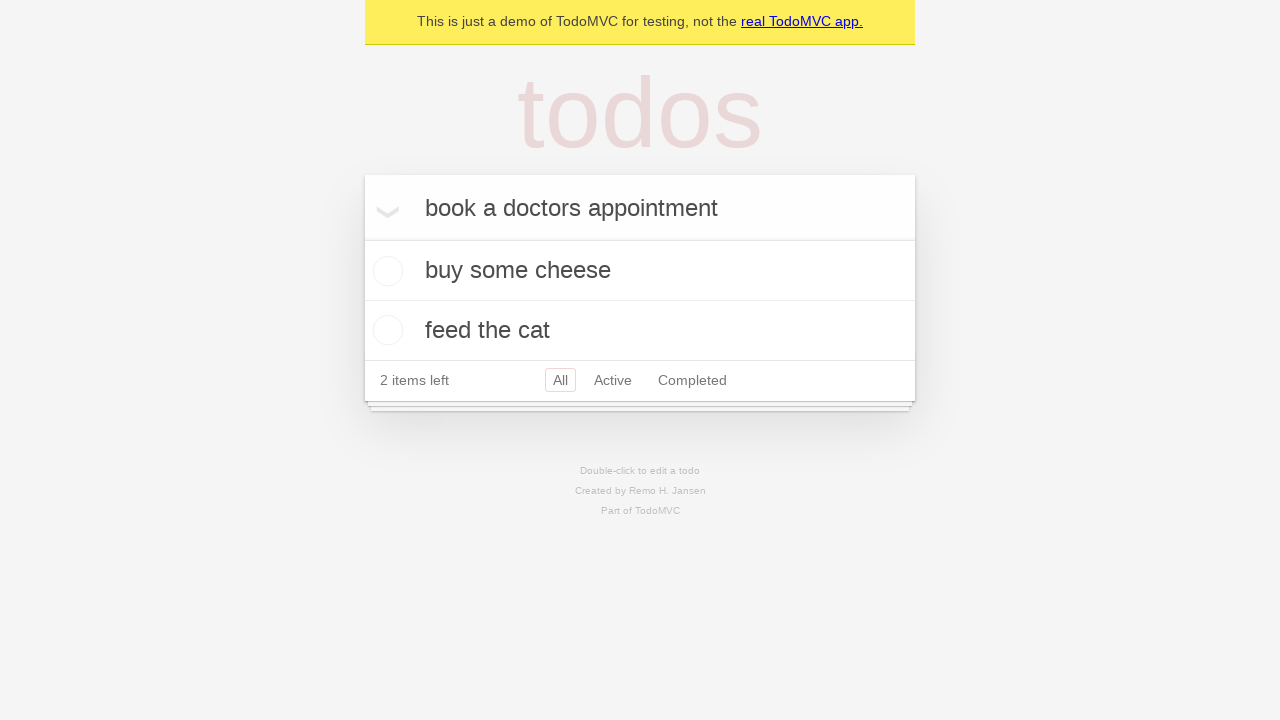

Pressed Enter to create third todo item on internal:attr=[placeholder="What needs to be done?"i]
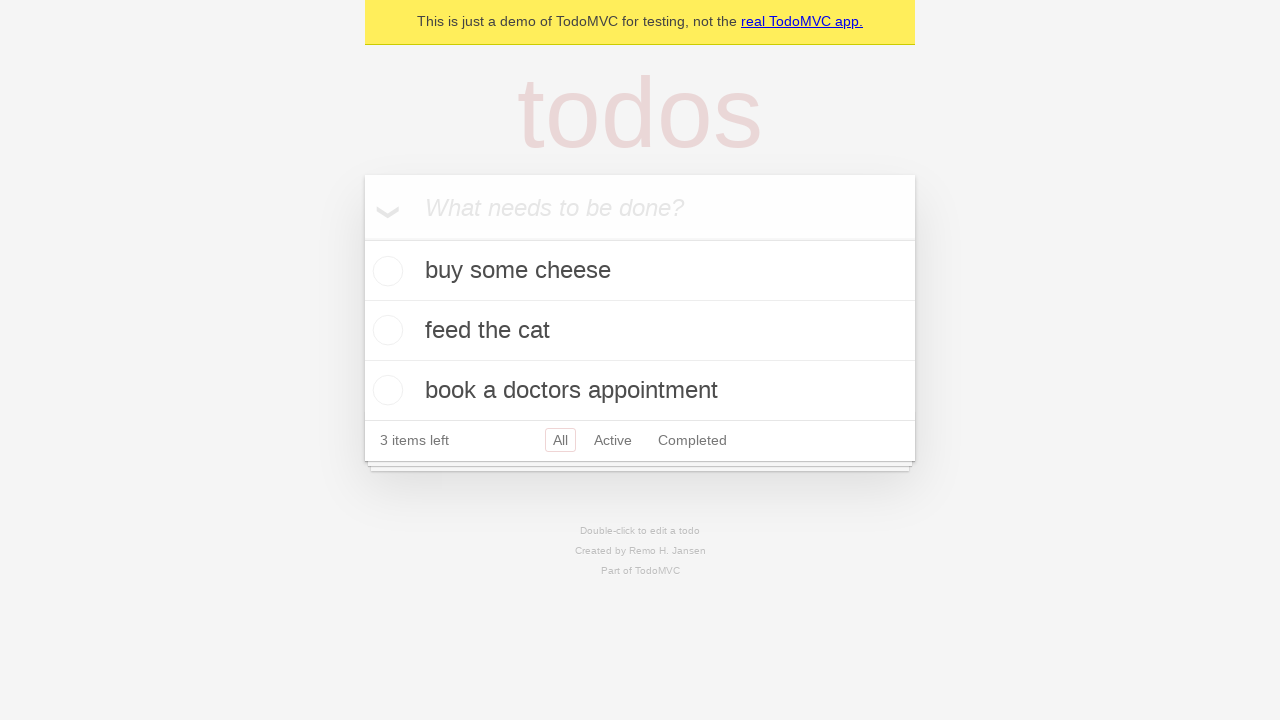

Double-clicked on second todo item to enter edit mode at (640, 331) on internal:testid=[data-testid="todo-item"s] >> nth=1
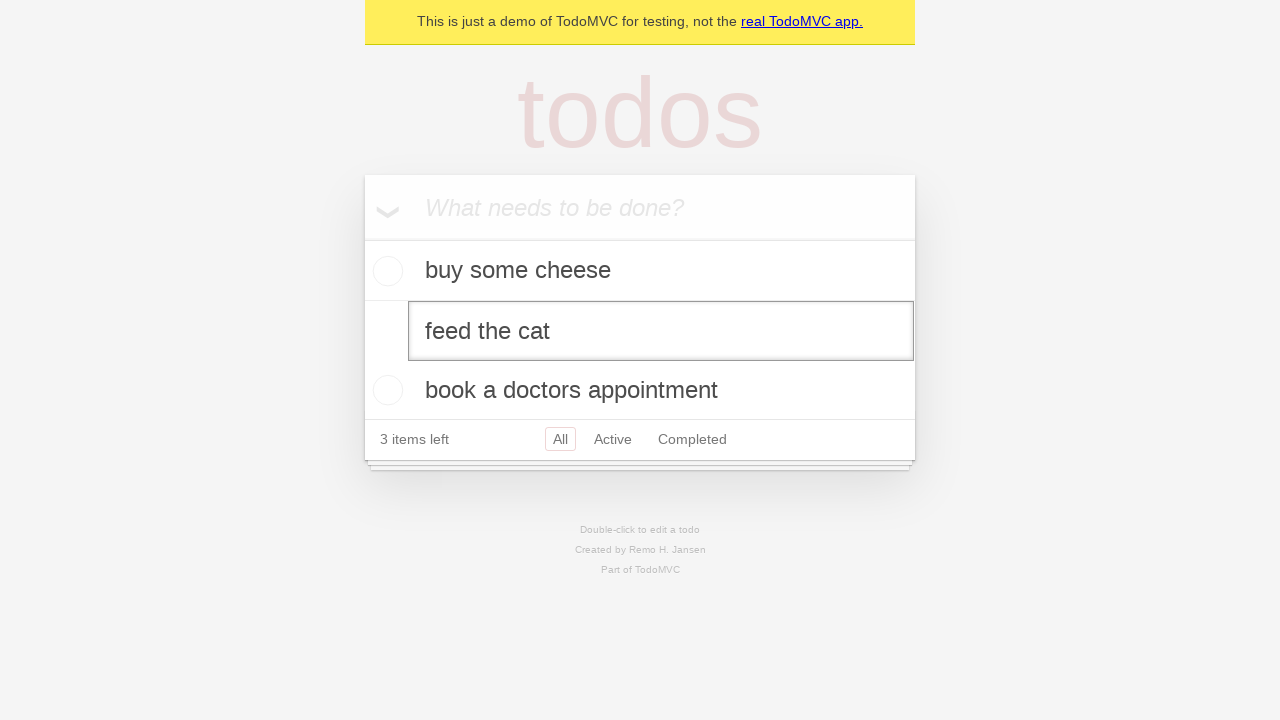

Cleared the todo item text field on internal:testid=[data-testid="todo-item"s] >> nth=1 >> internal:role=textbox[nam
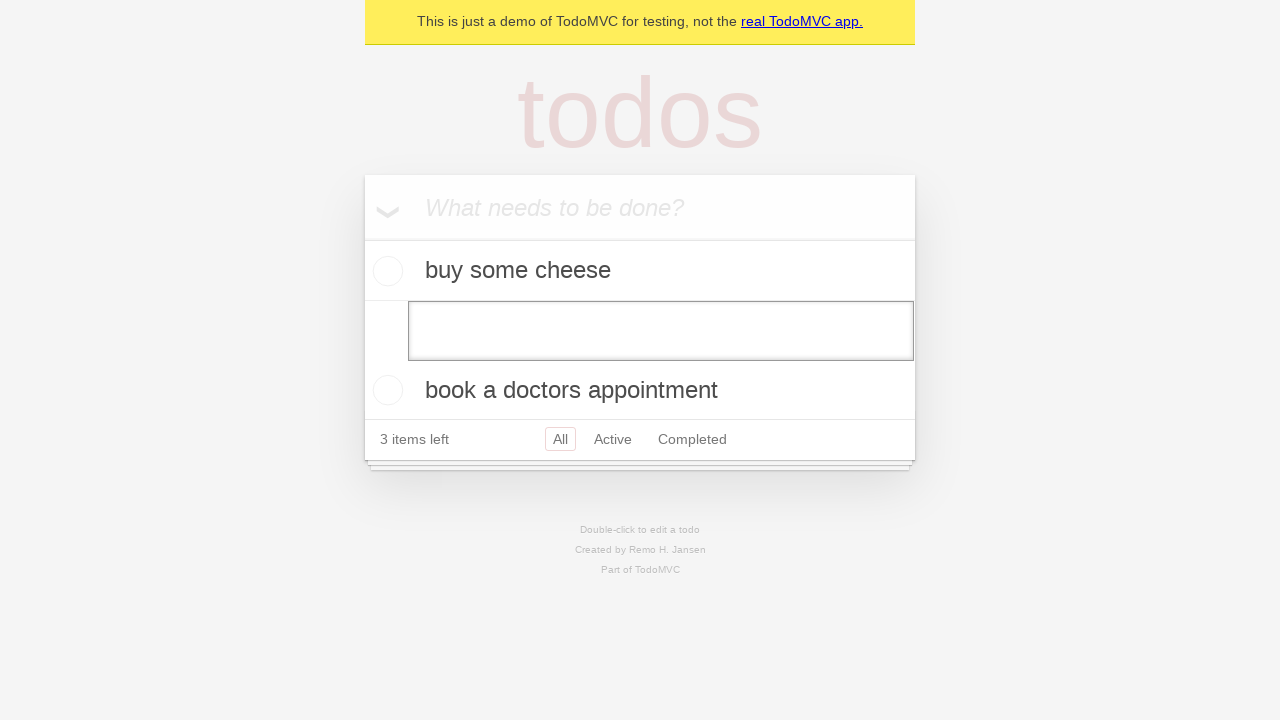

Pressed Enter to confirm empty text entry - todo item should be removed on internal:testid=[data-testid="todo-item"s] >> nth=1 >> internal:role=textbox[nam
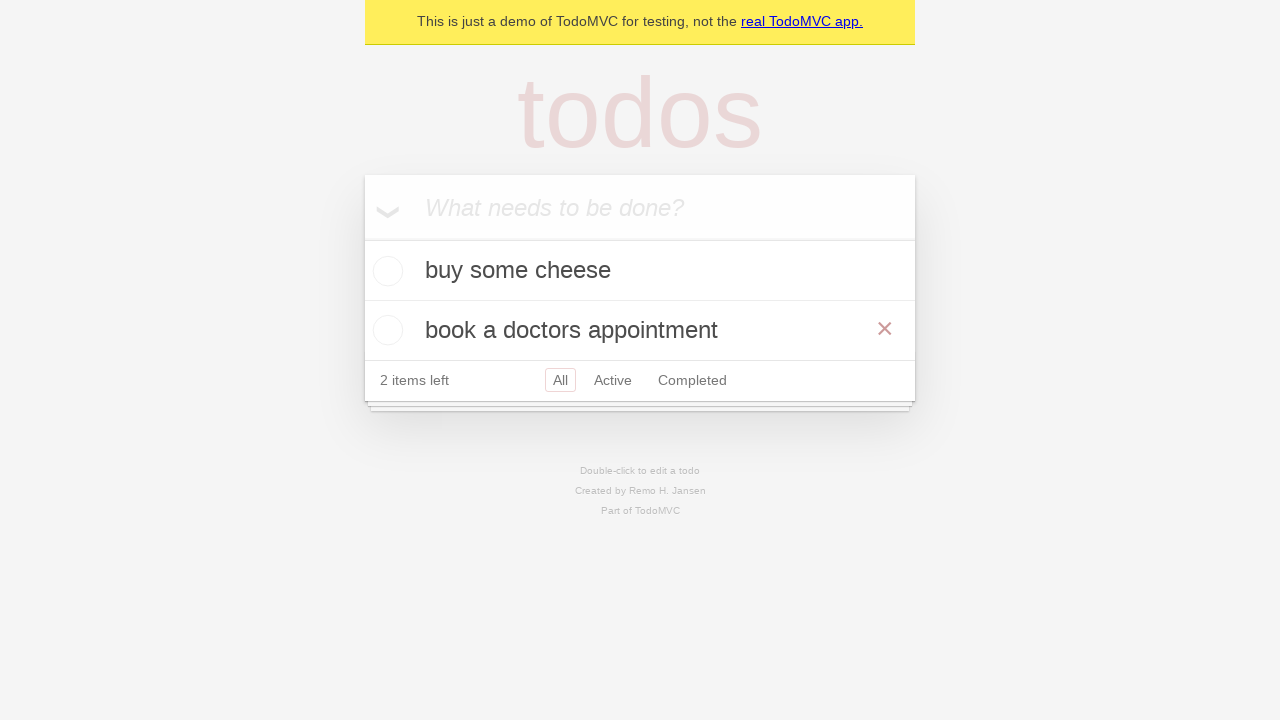

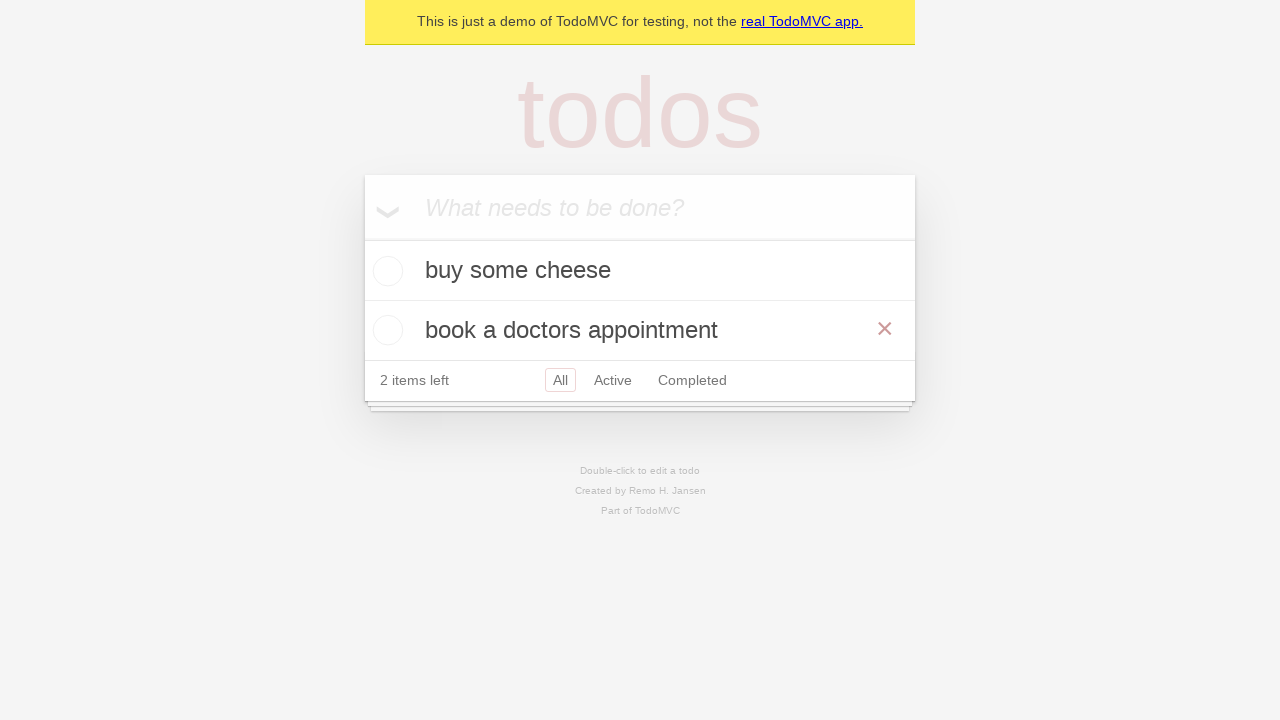